Tests form validation error when name exceeds maximum length

Starting URL: https://sauce-form.vercel.app/

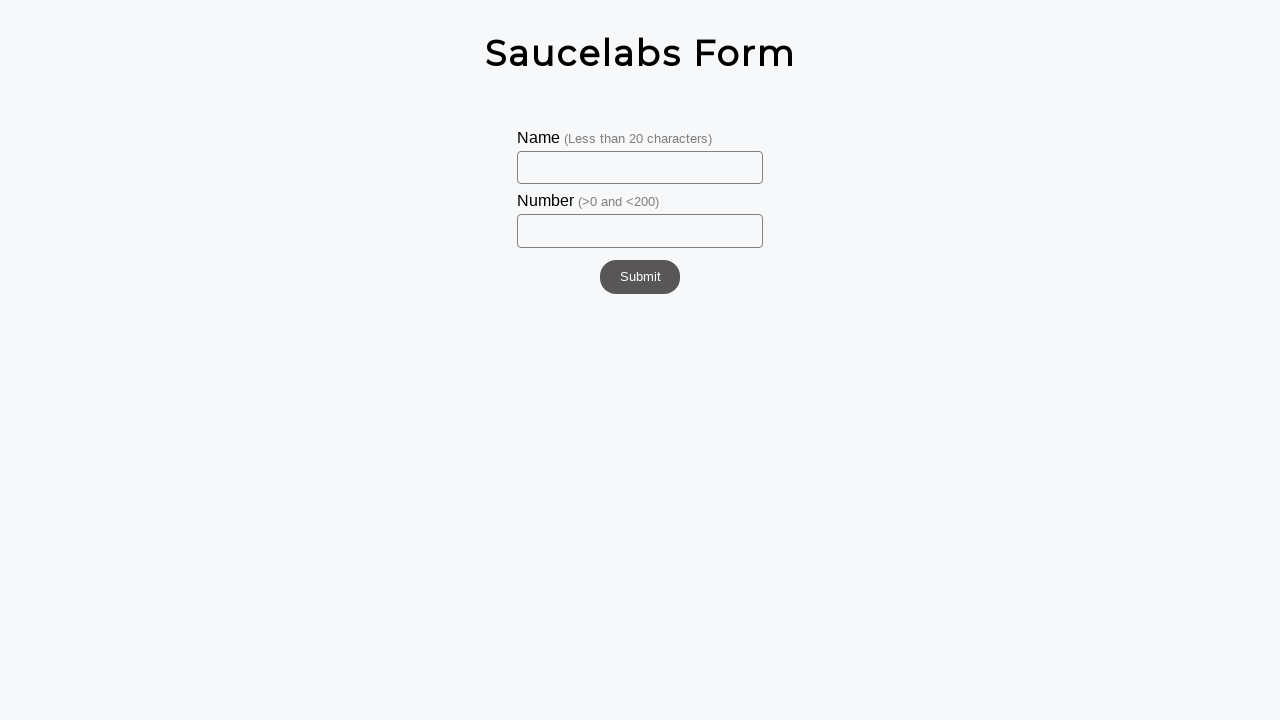

Filled name field with long name exceeding maximum length on #name
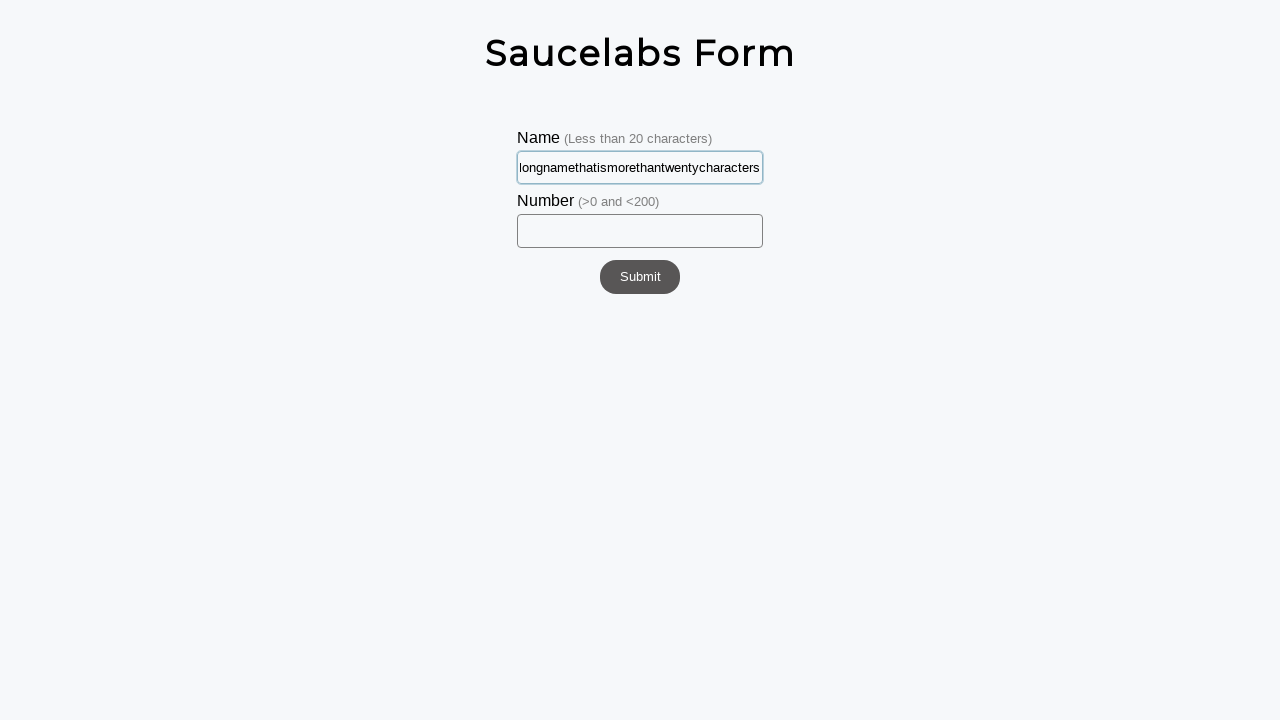

Filled number field with value 11 on #number
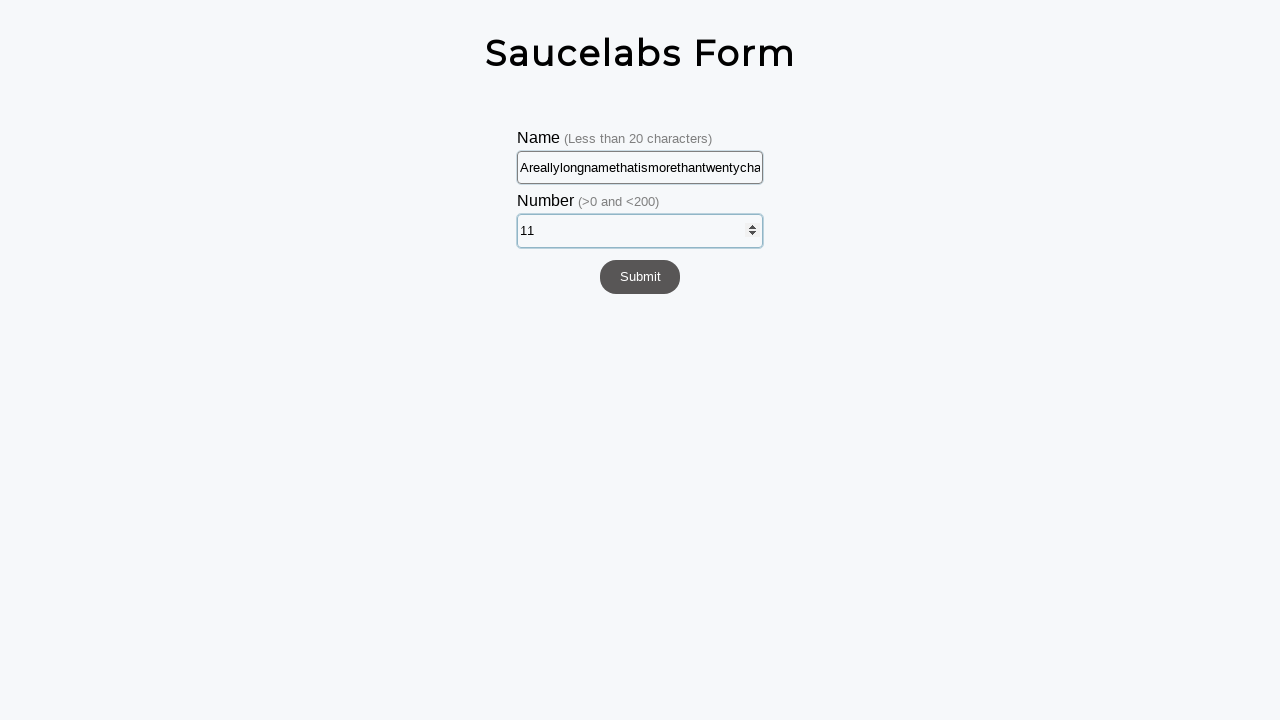

Clicked submit button to validate form at (640, 277) on #submit
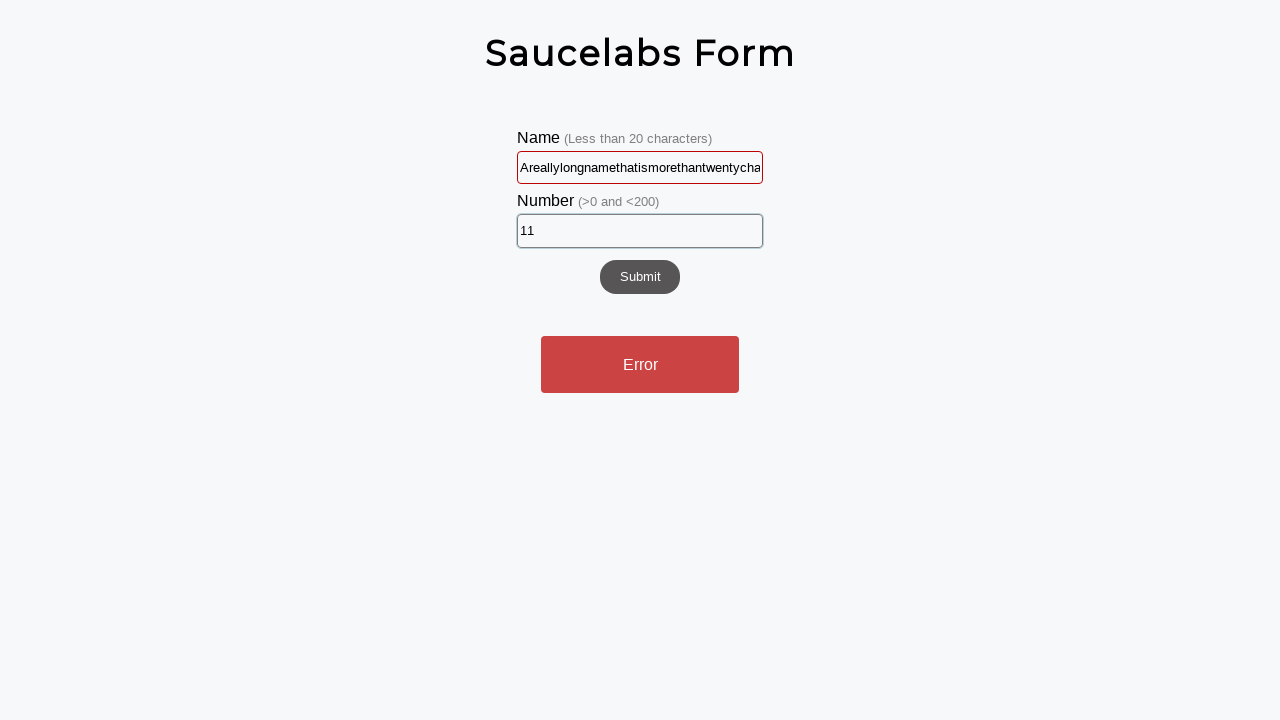

Form validation error alert appeared
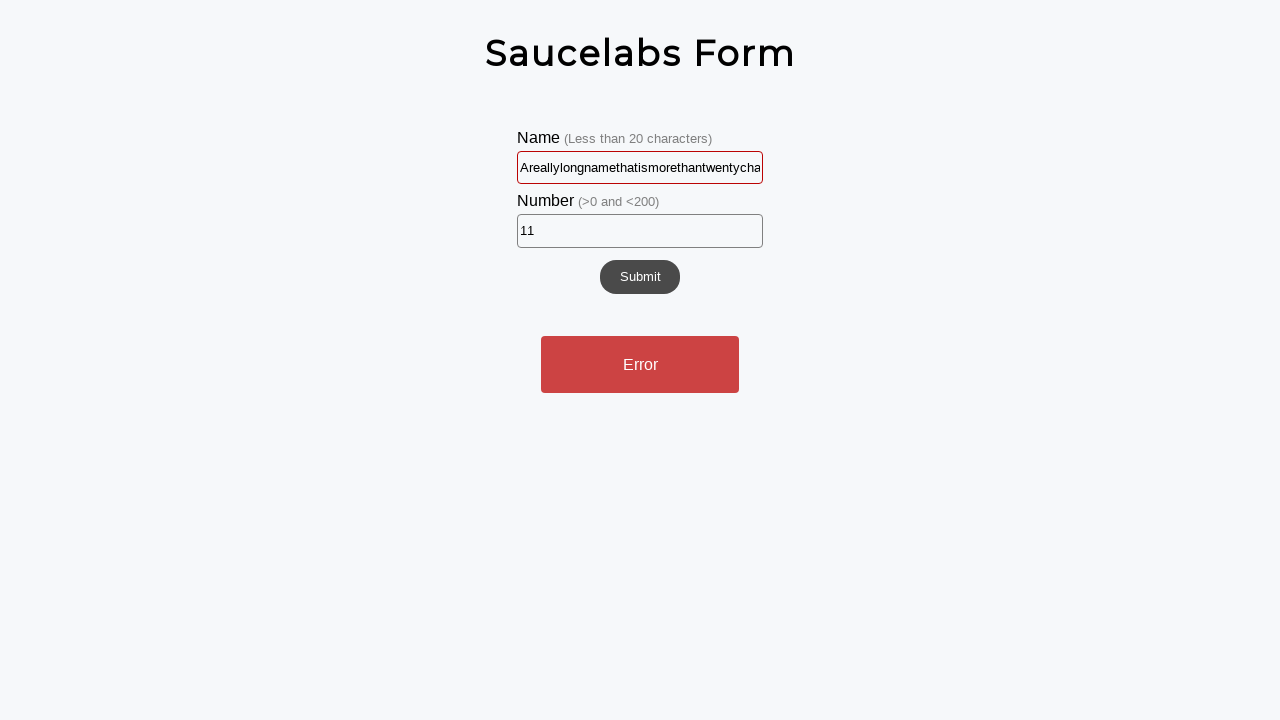

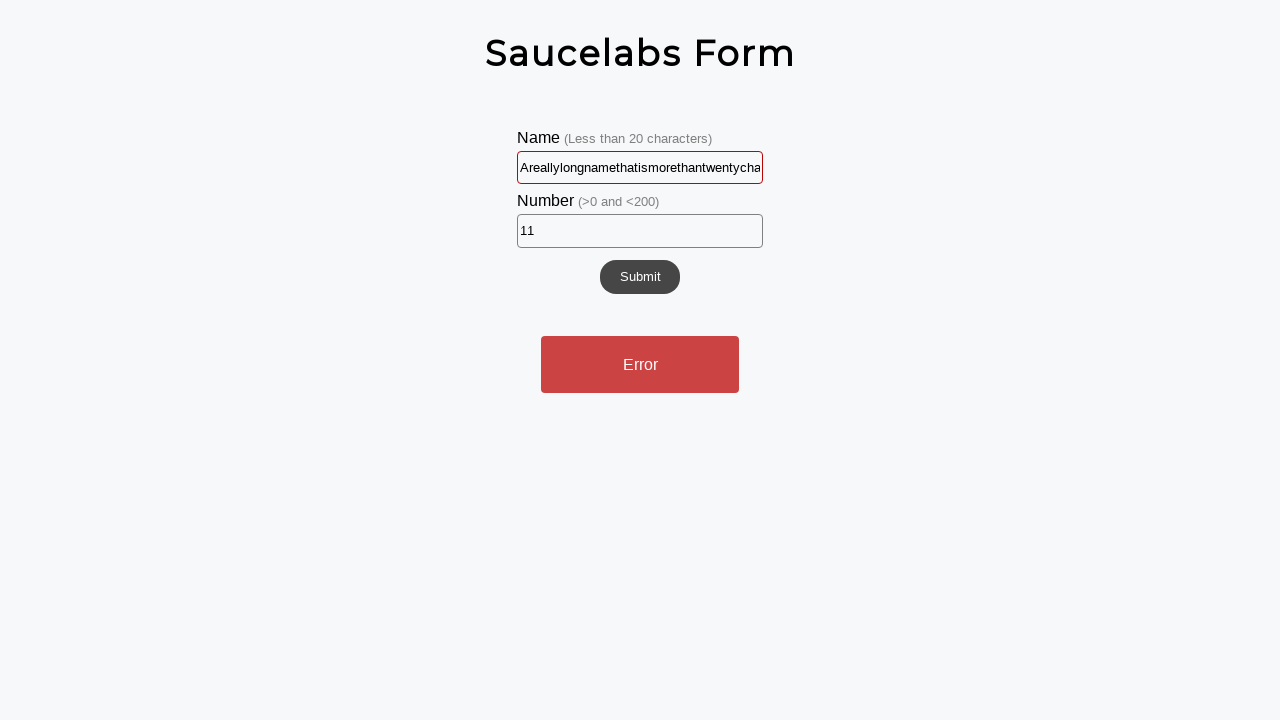